Fills out a practice form on demoqa.com by entering first name, last name, email, selecting gender, and entering mobile number.

Starting URL: https://demoqa.com/automation-practice-form

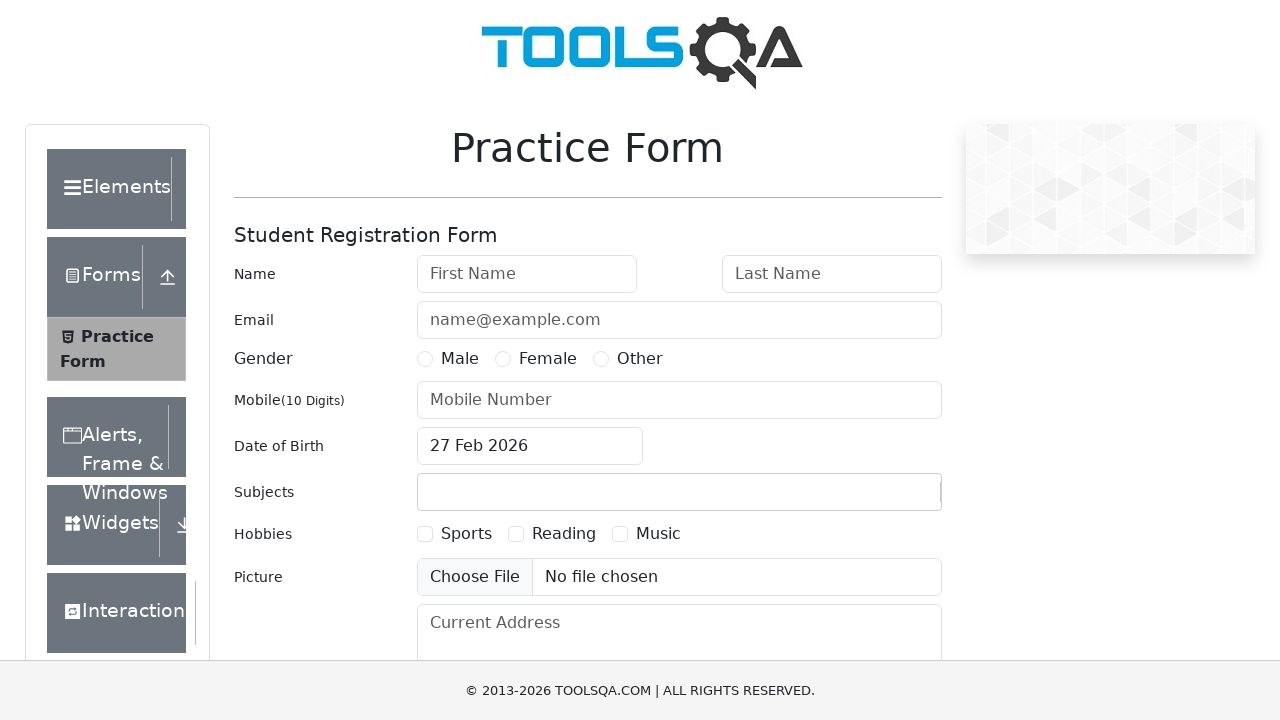

Practice form loaded and first name field is visible
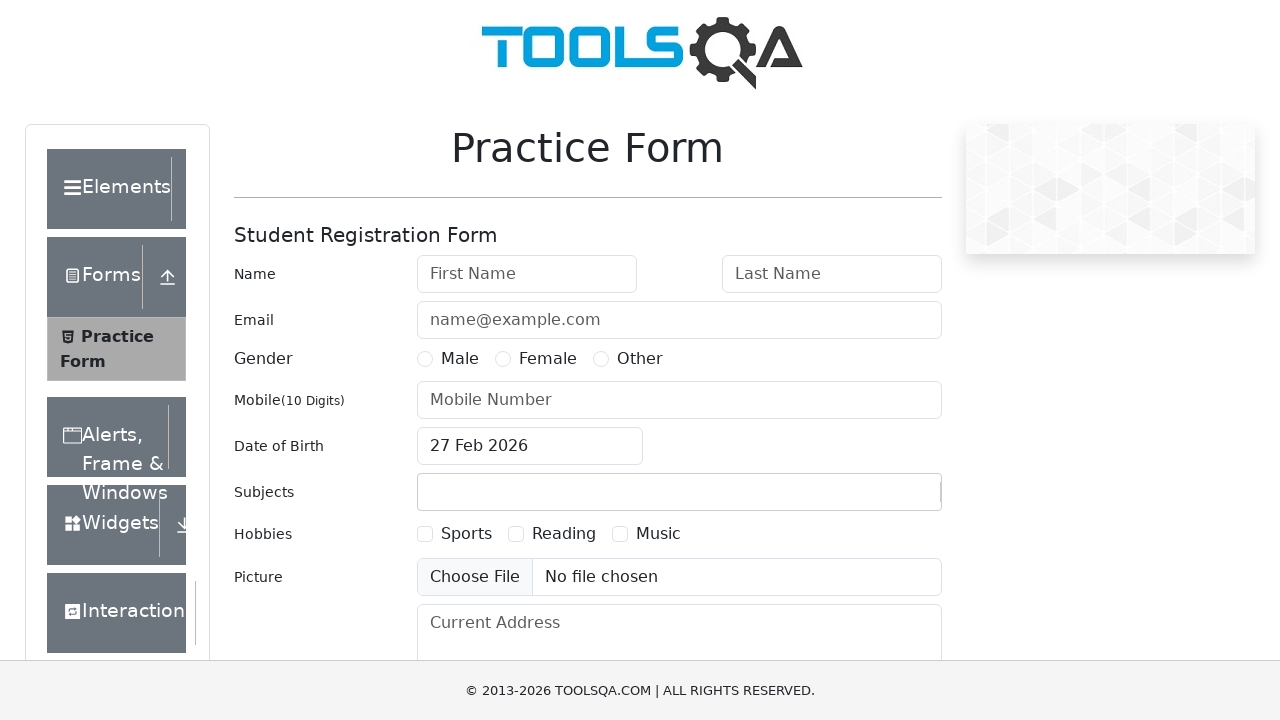

Entered first name 'Jhon' in the first name field on #firstName
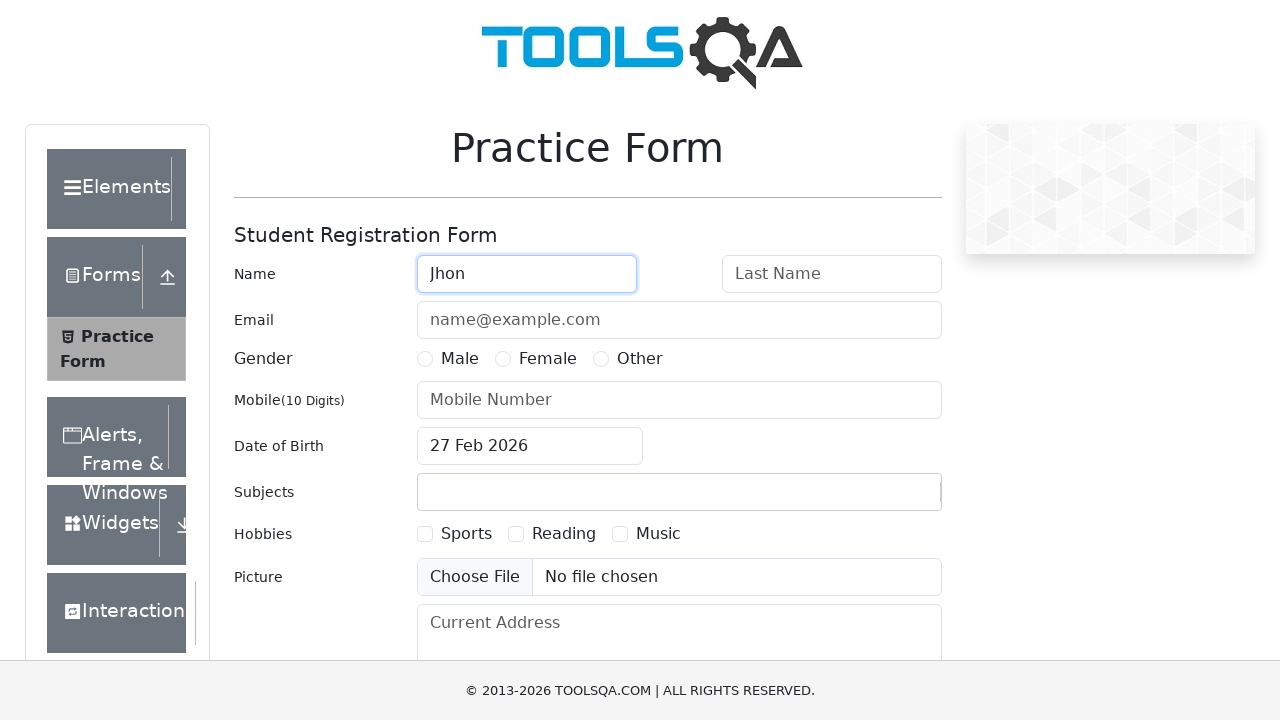

Entered last name 'Doe' in the last name field on #lastName
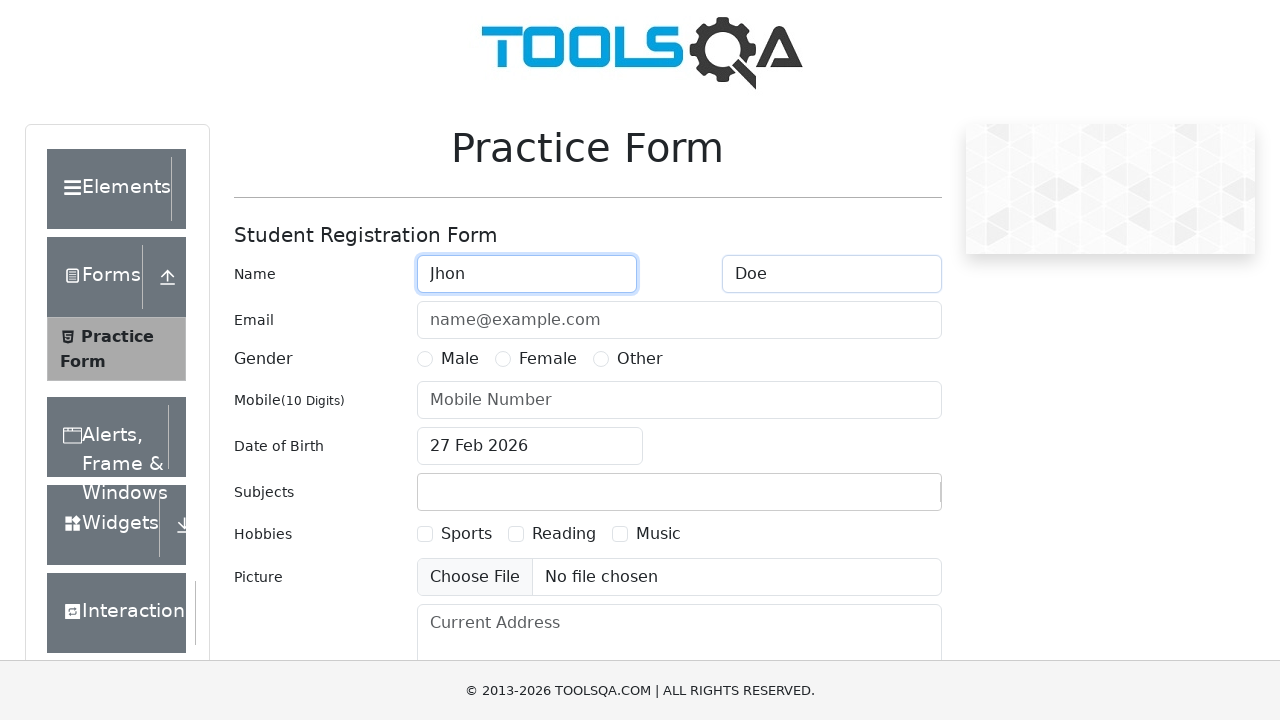

Entered email 'jhon.doe@gmail.com' in the email field on #userEmail
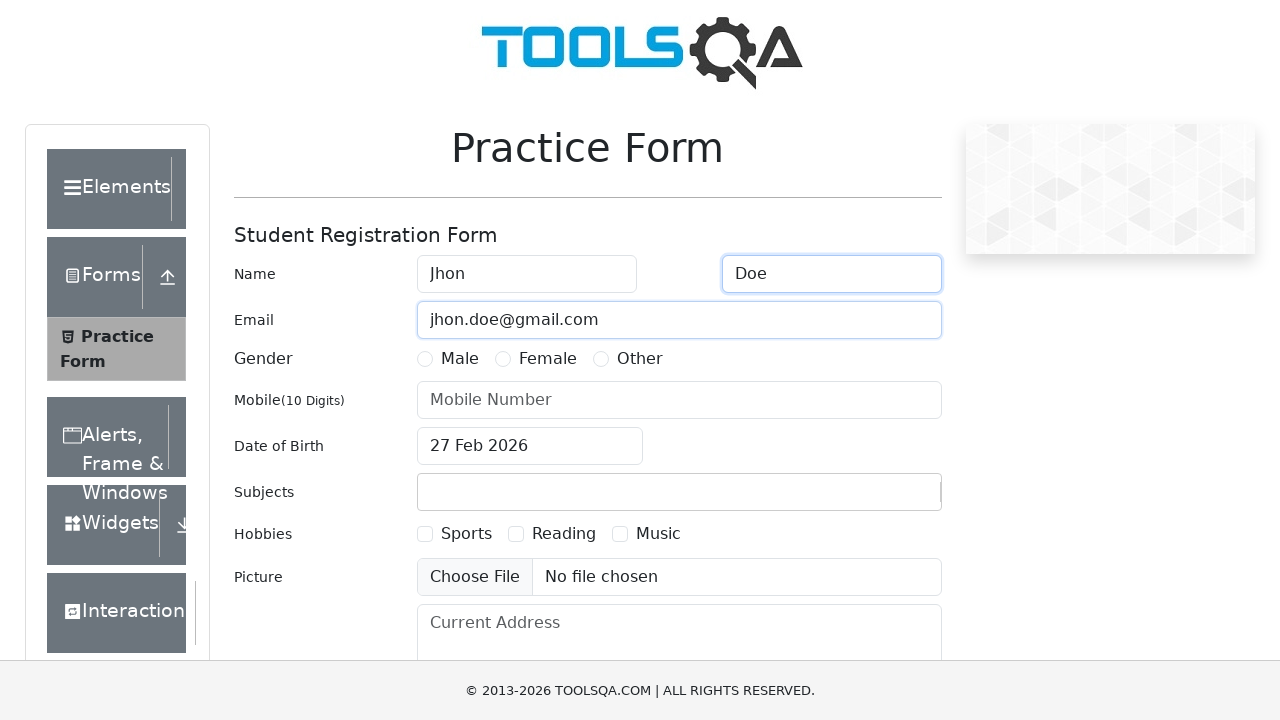

Selected 'Male' gender option at (460, 359) on label:has-text('Male')
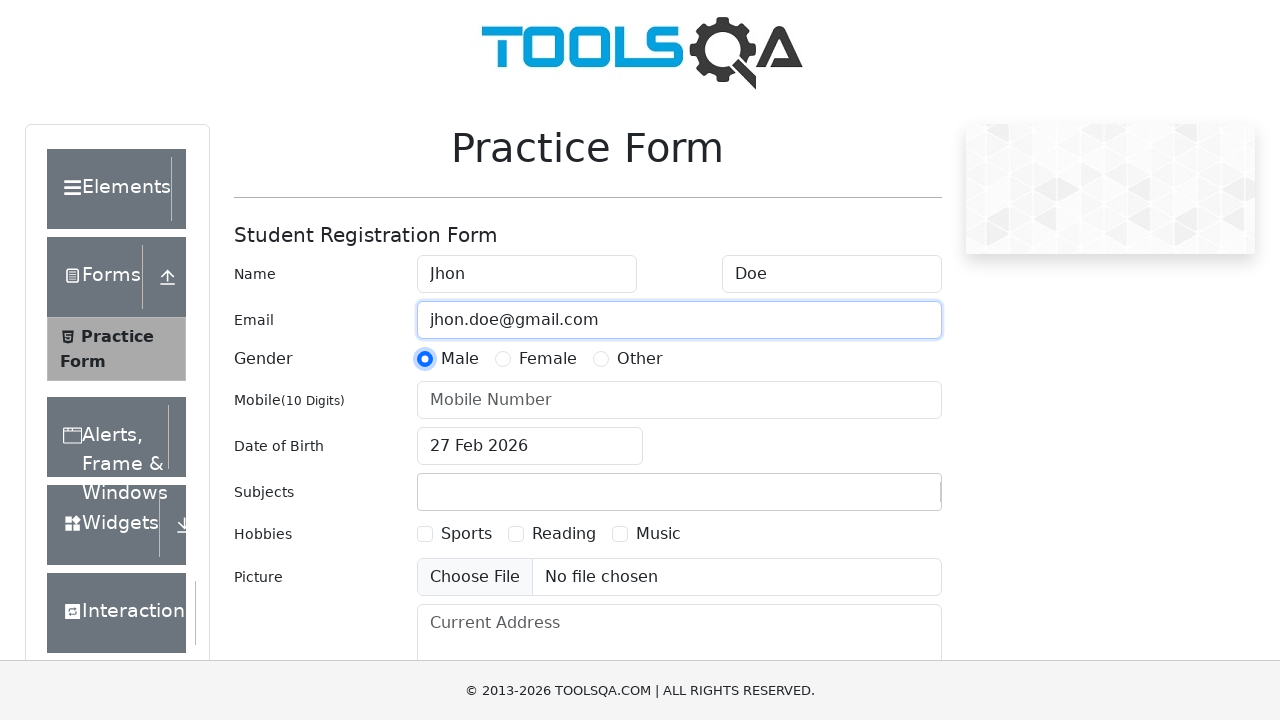

Entered mobile number '081908754411' in the mobile number field on #userNumber
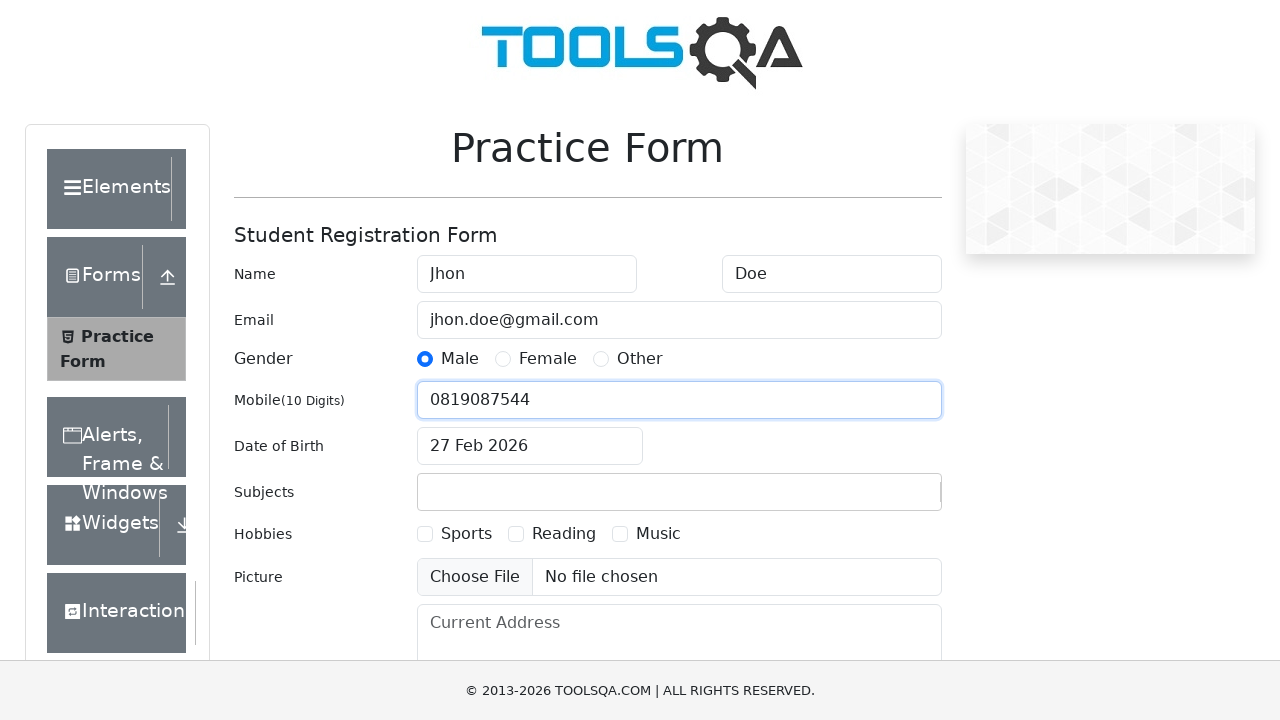

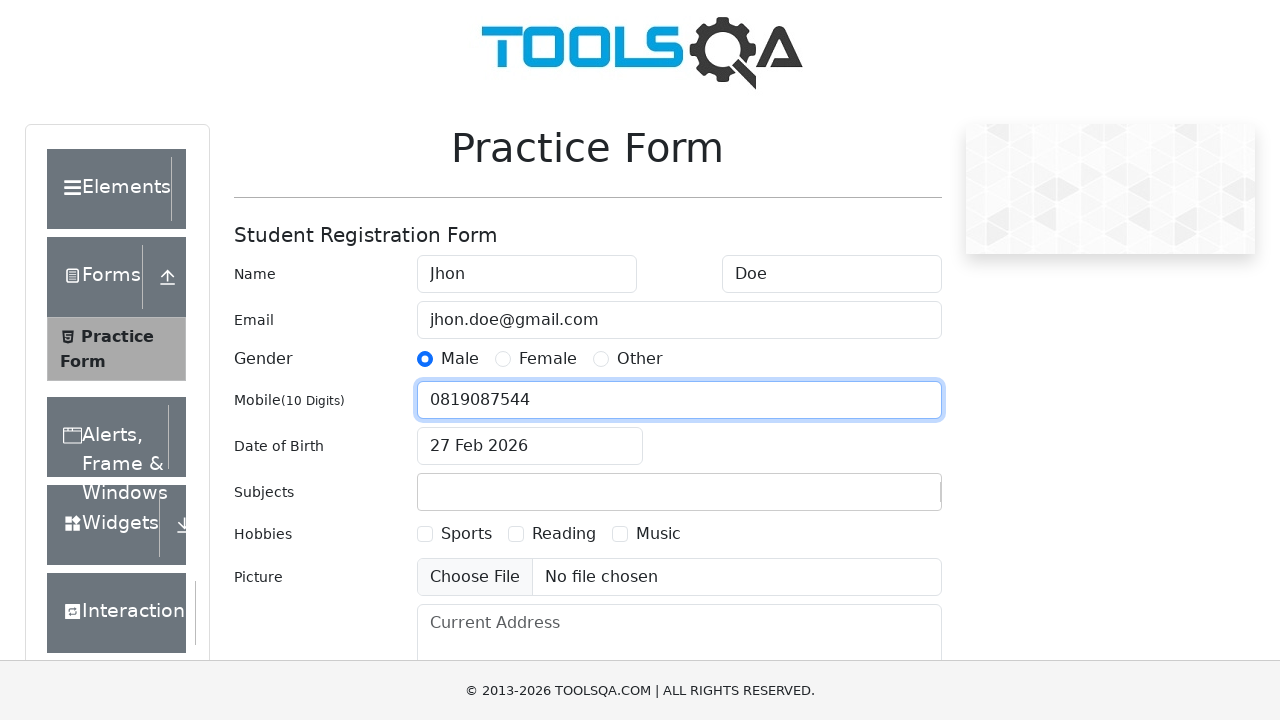